Tests drag and drop functionality on jQueryUI demo page by switching to an iframe and dragging an element to a drop target

Starting URL: https://jqueryui.com/droppable

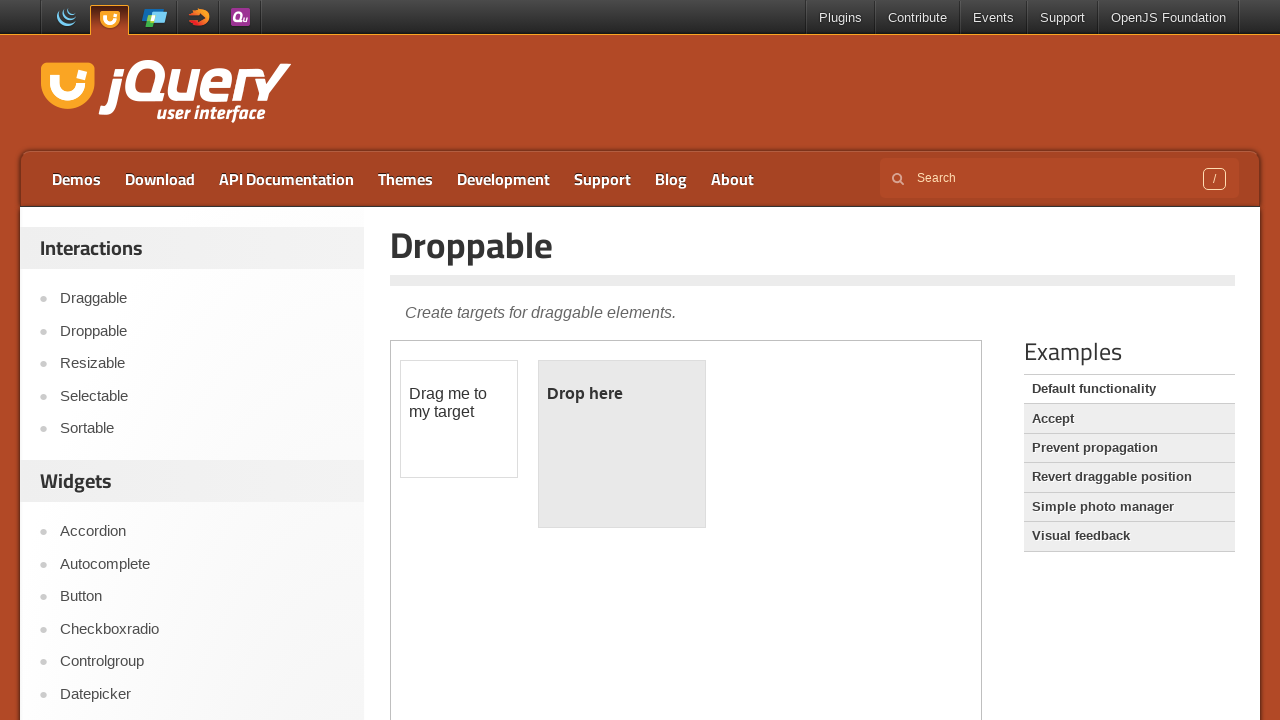

Navigated to jQueryUI droppable demo page
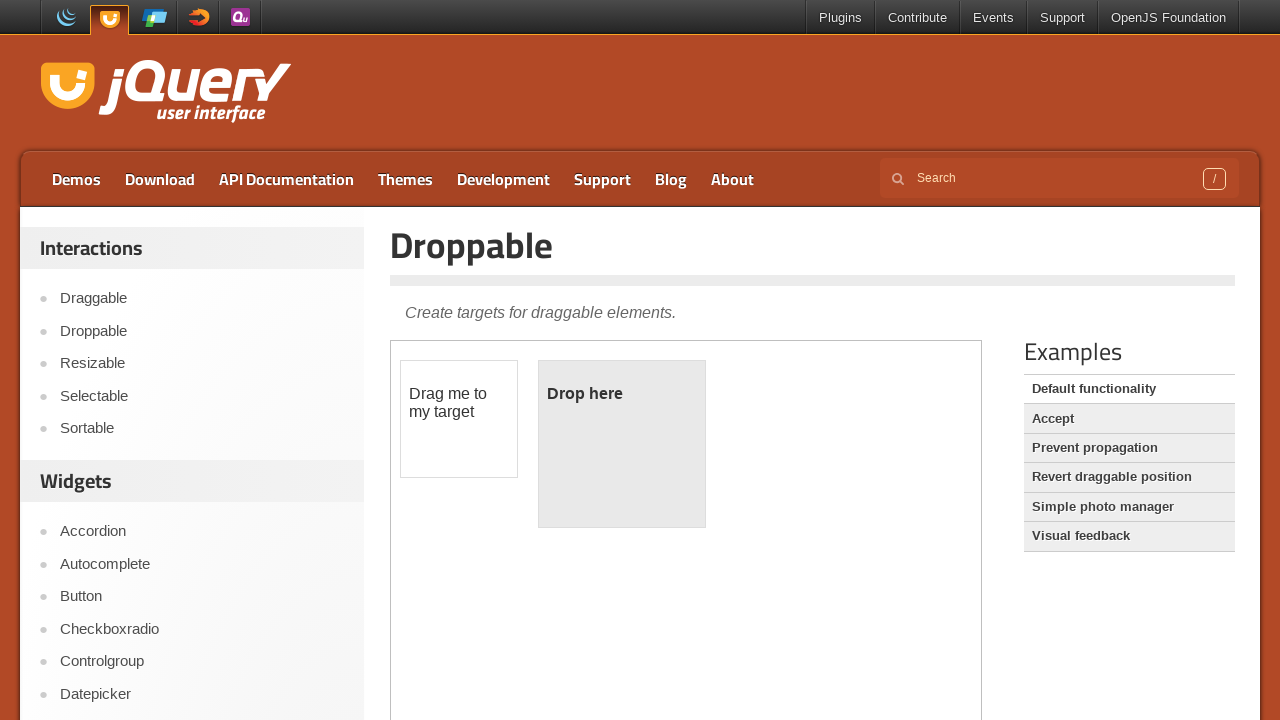

Located demo iframe
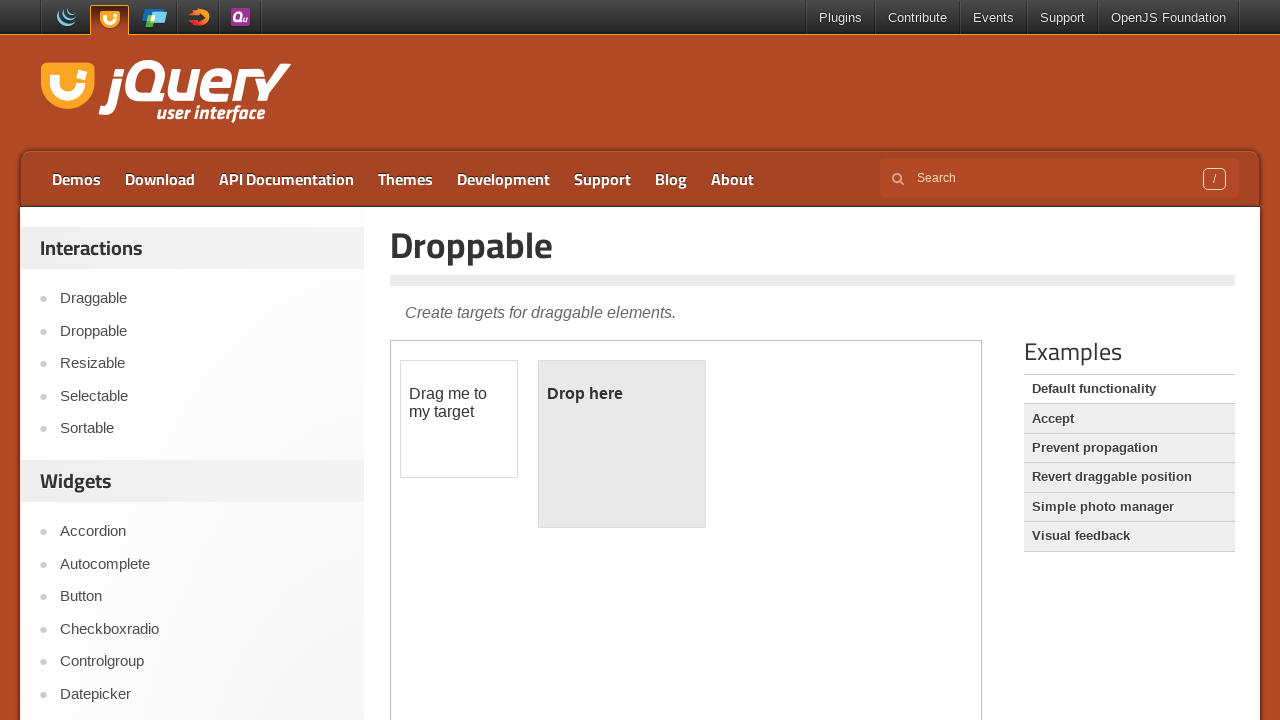

Clicked on draggable element at (459, 419) on iframe.demo-frame >> internal:control=enter-frame >> #draggable
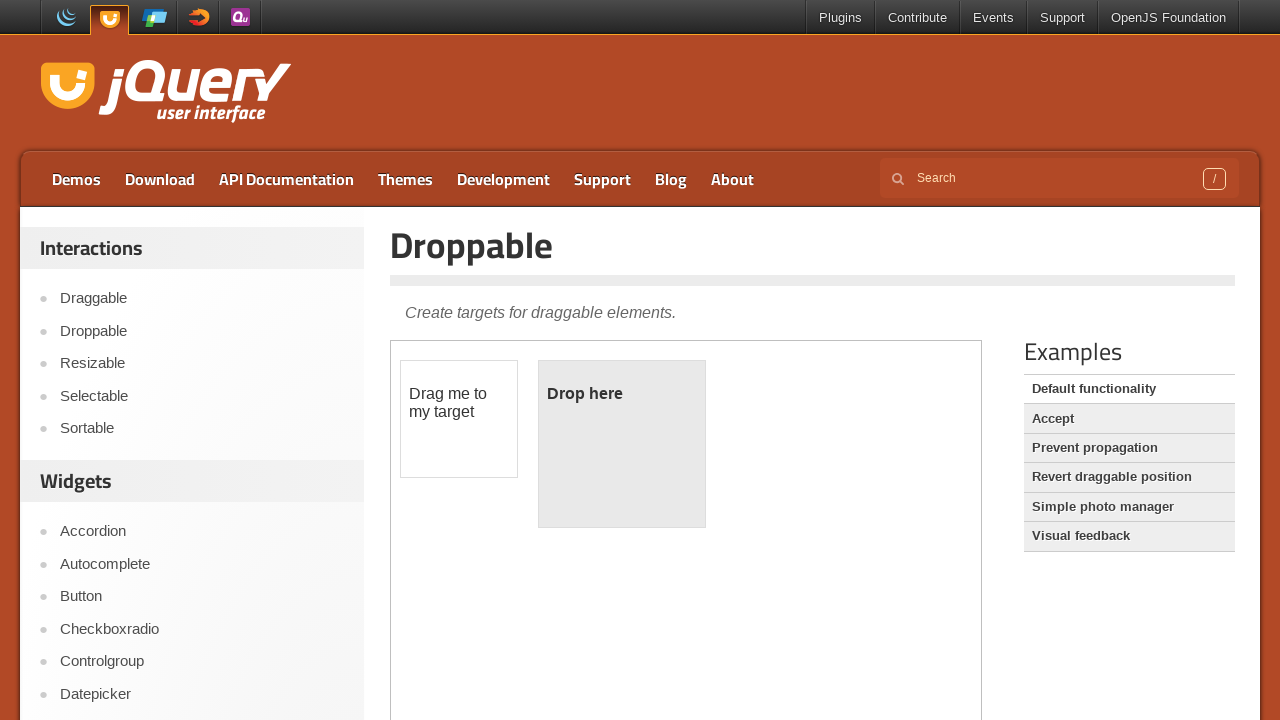

Dragged element from draggable to droppable target at (622, 444)
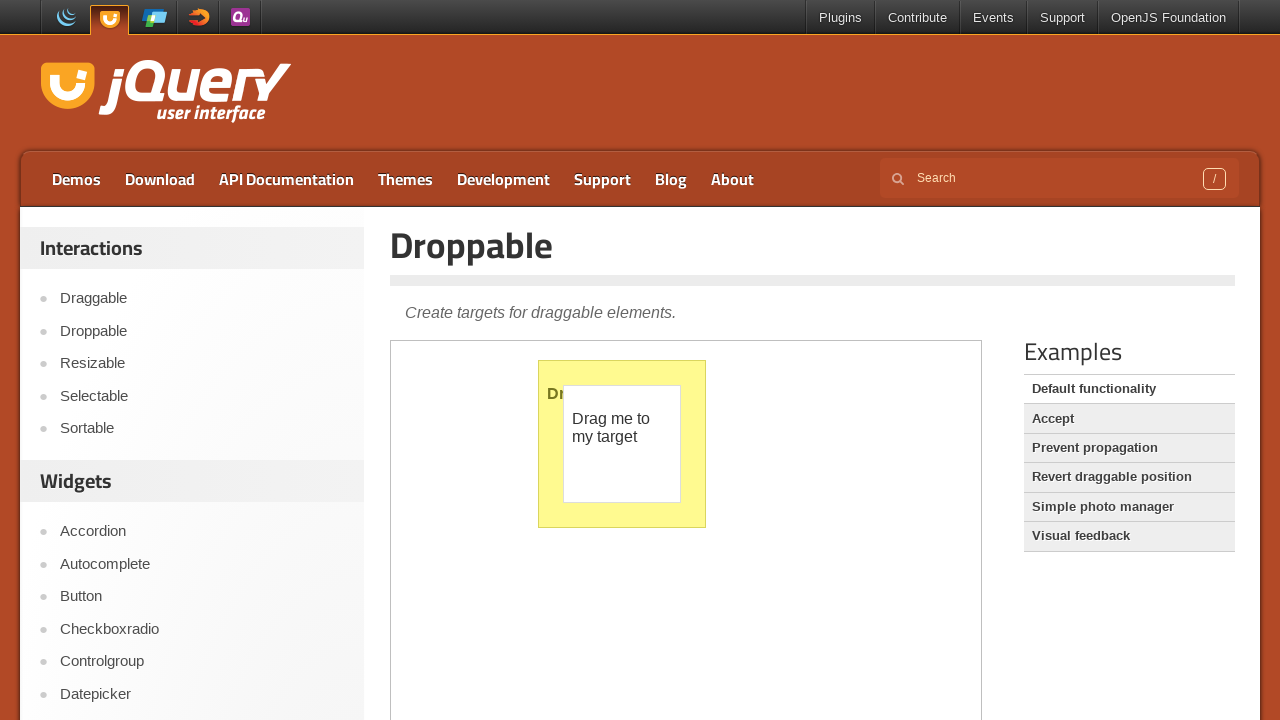

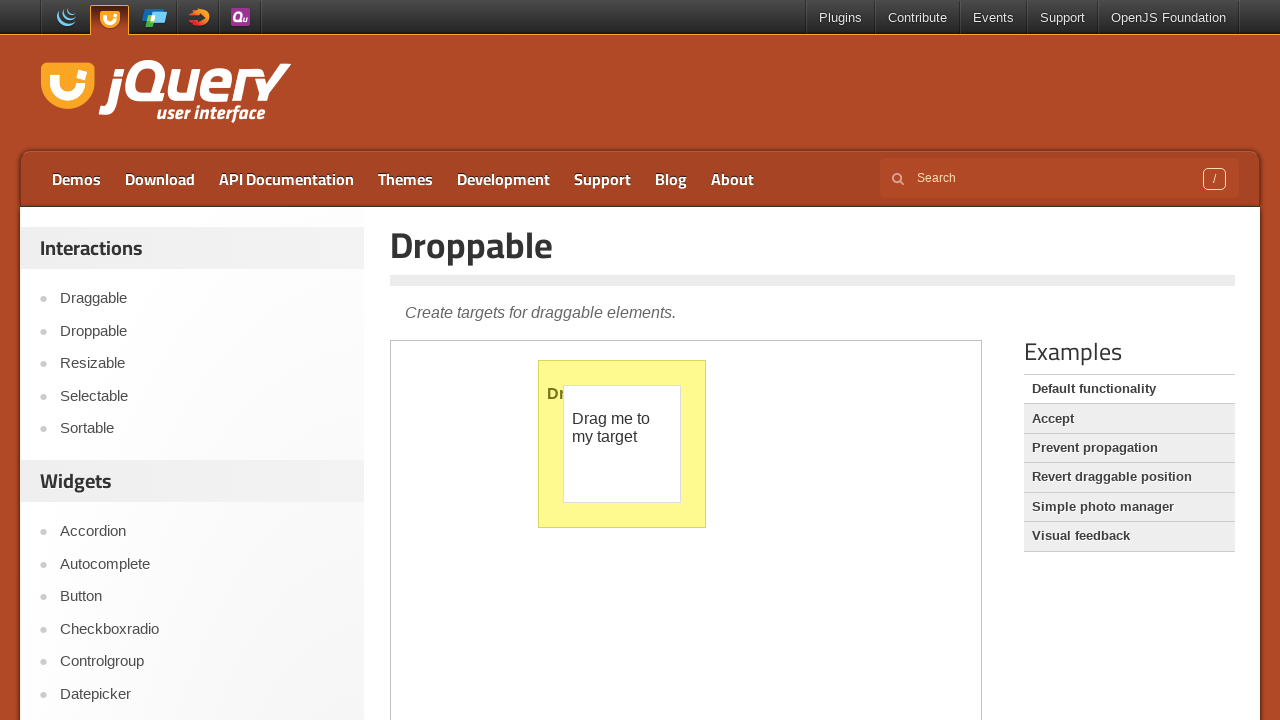